Tests single select dropdown by selecting various options using different methods and verifying the selection

Starting URL: http://antoniotrindade.com.br/treinoautomacao/elementsweb.html

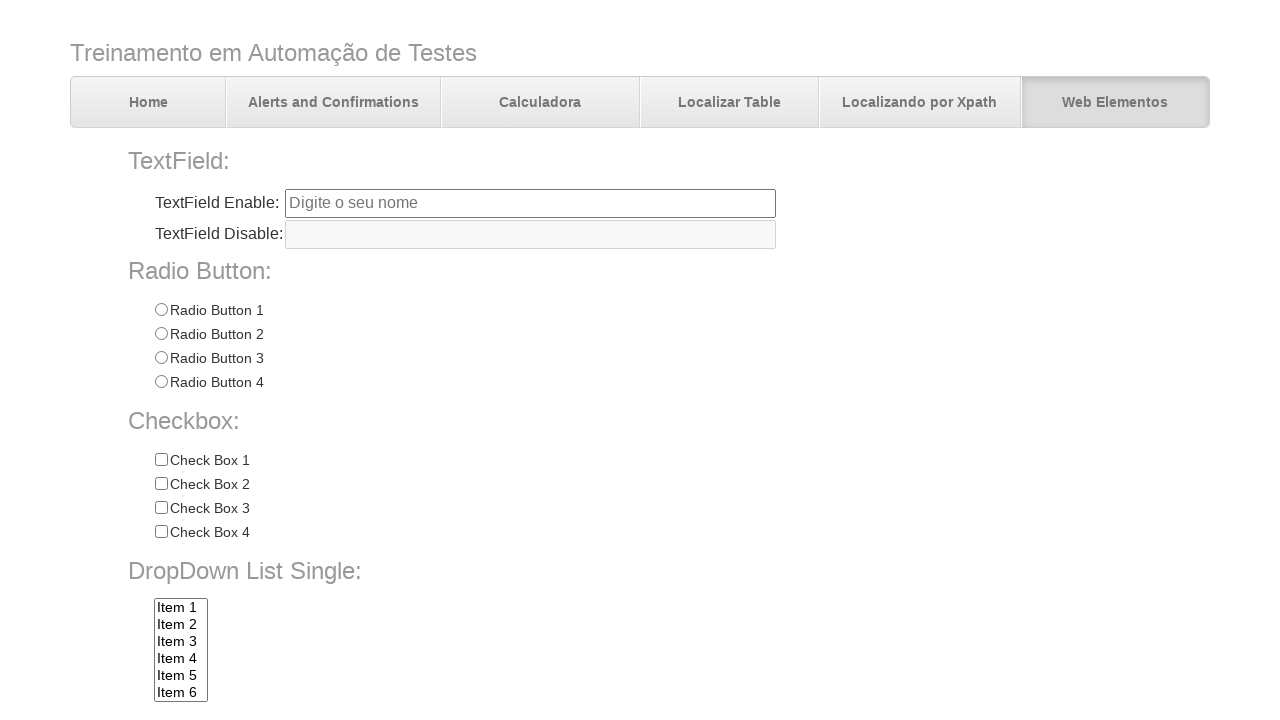

Selected 'item5' from dropdown by value on select[name='dropdownlist']
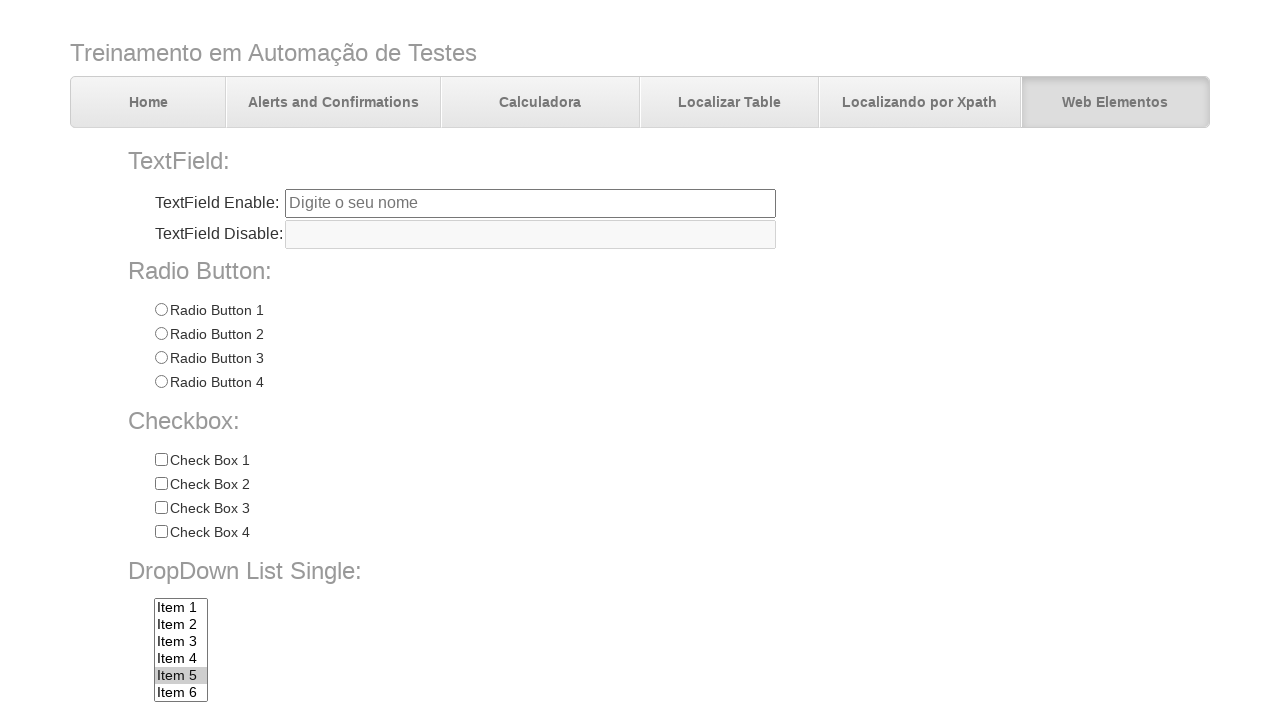

Selected 'item4' from dropdown by value on select[name='dropdownlist']
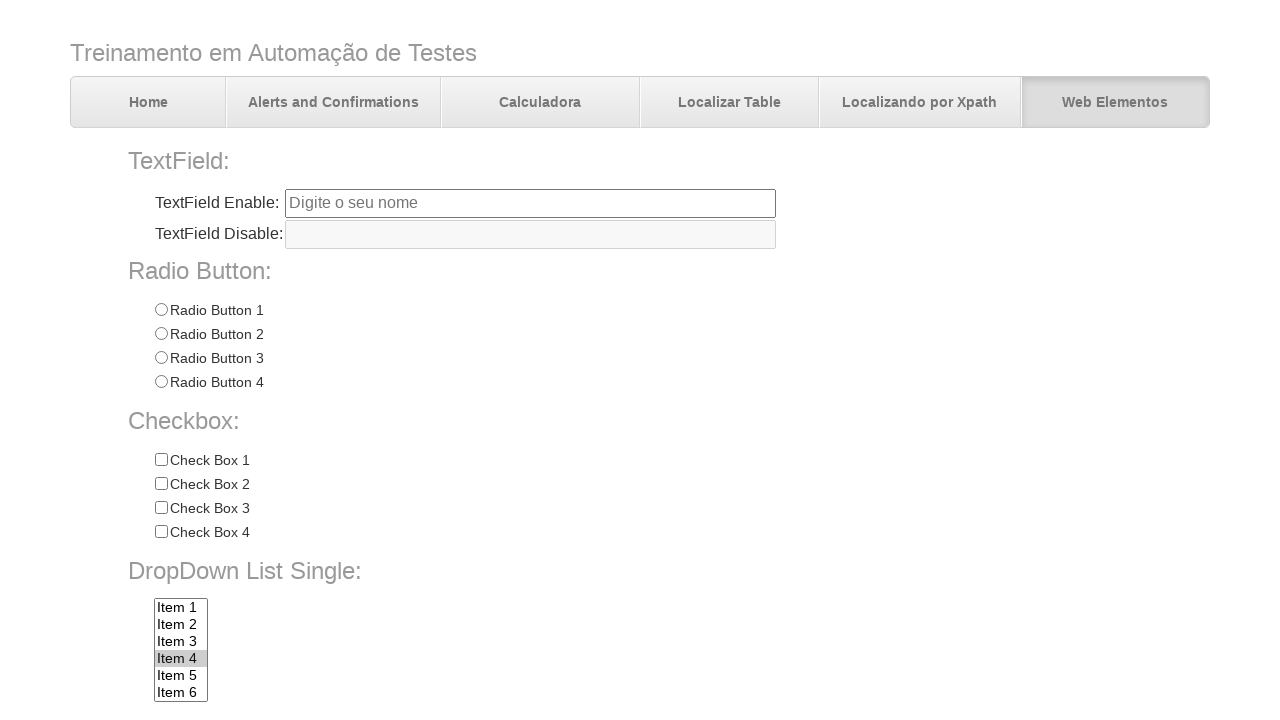

Selected 'Item 10' from dropdown by visible text on select[name='dropdownlist']
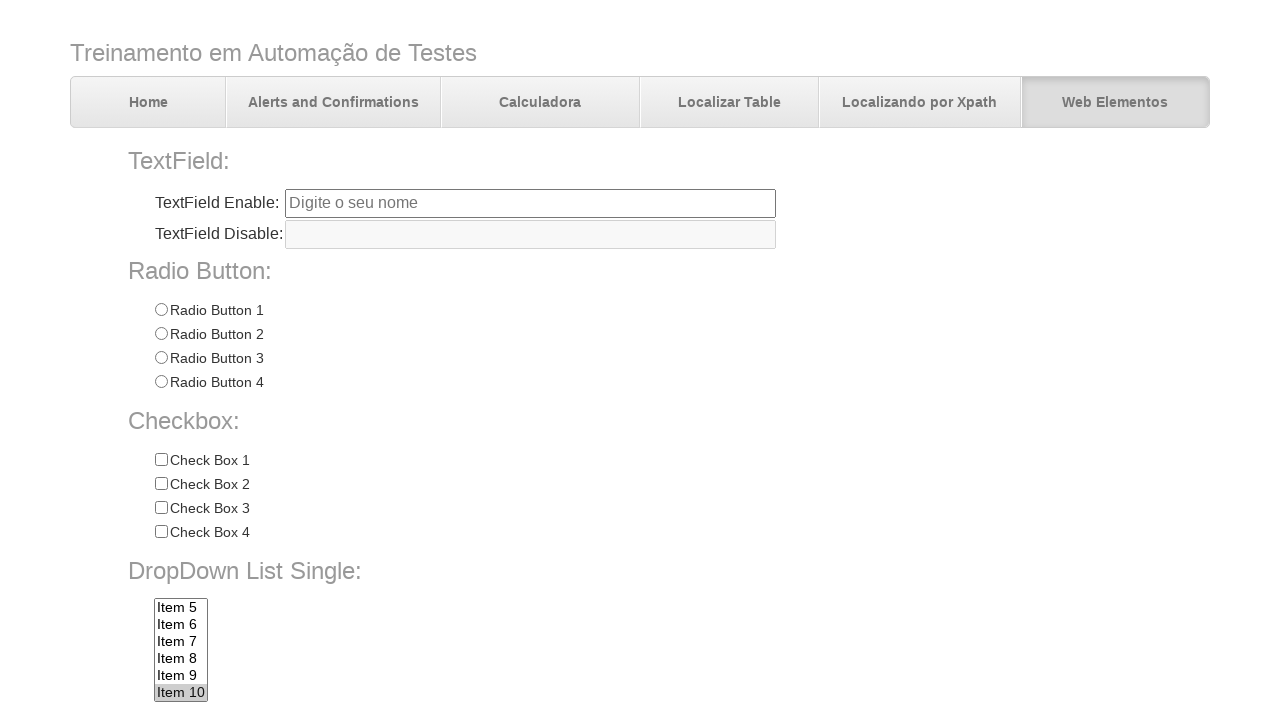

Selected 'Item 7' from dropdown by visible text on select[name='dropdownlist']
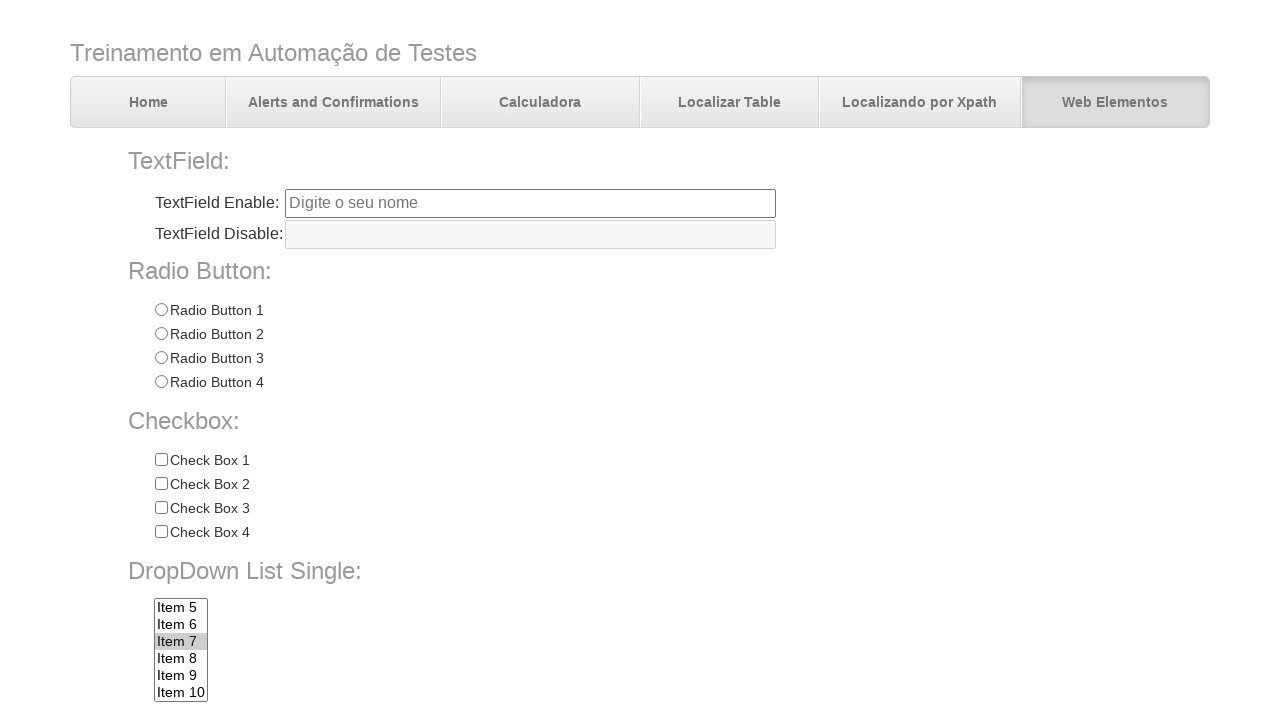

Retrieved current dropdown selection value
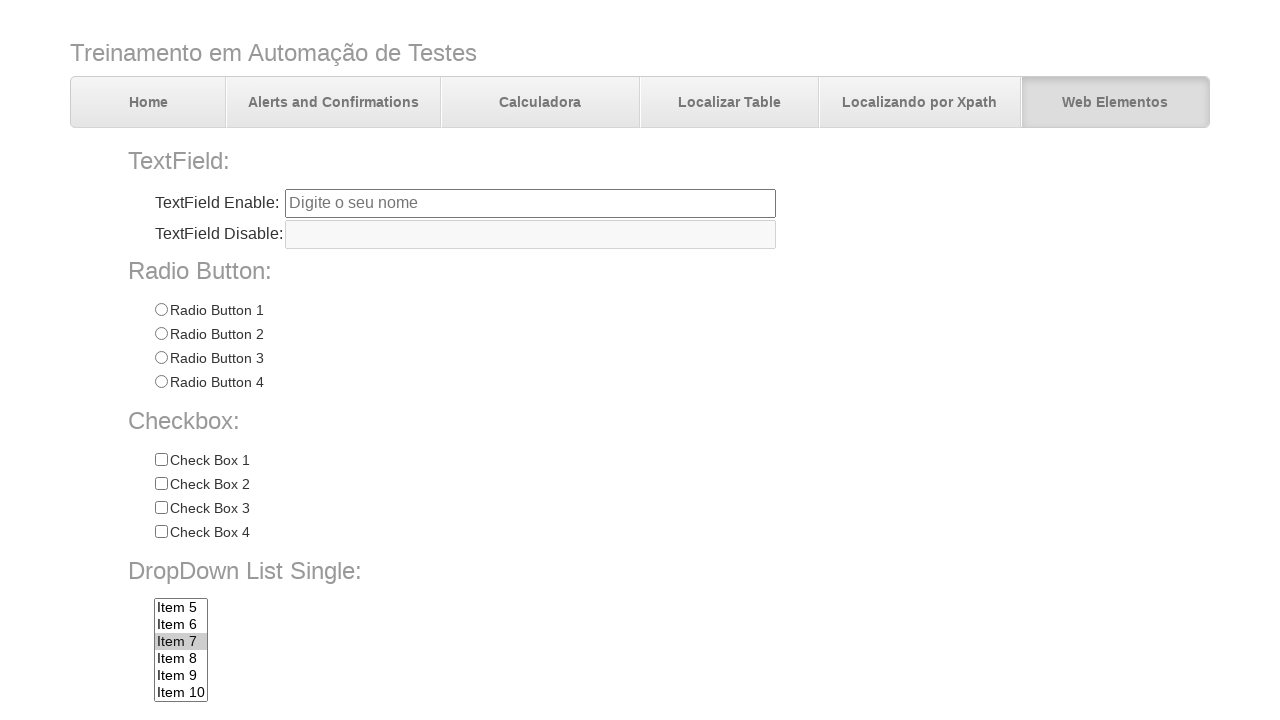

Verified that 'item7' is selected (assertion passed)
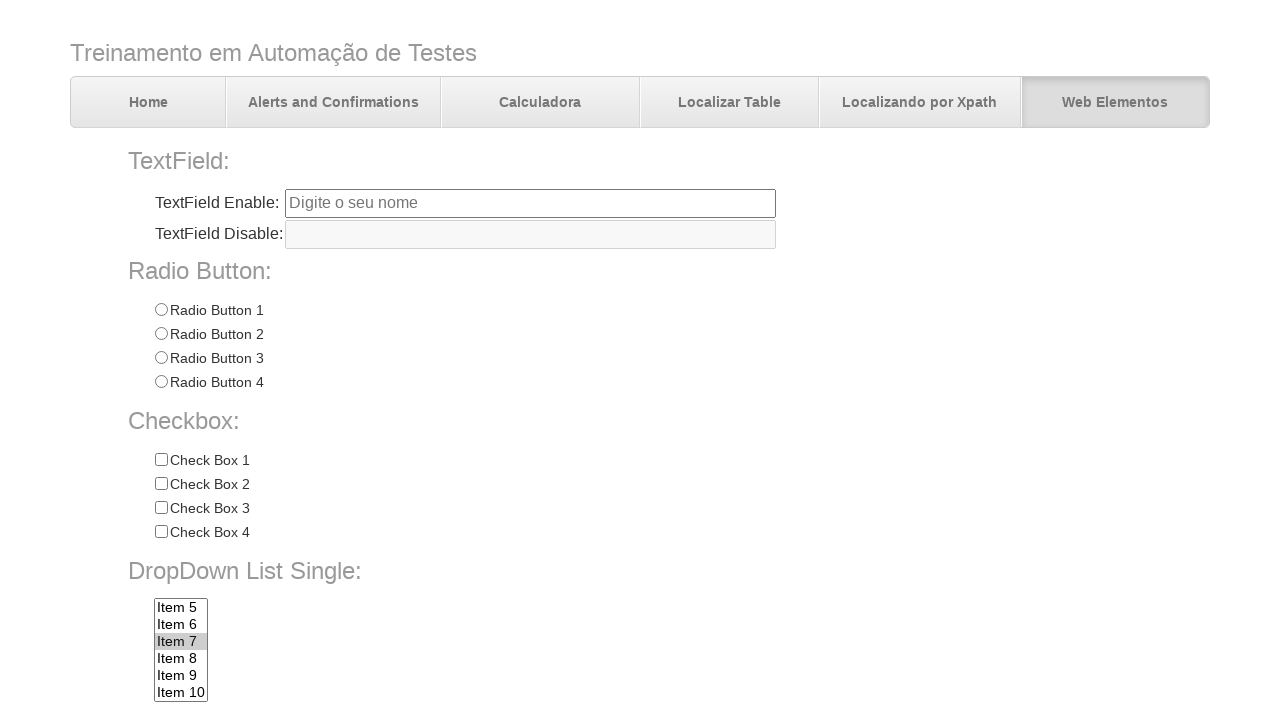

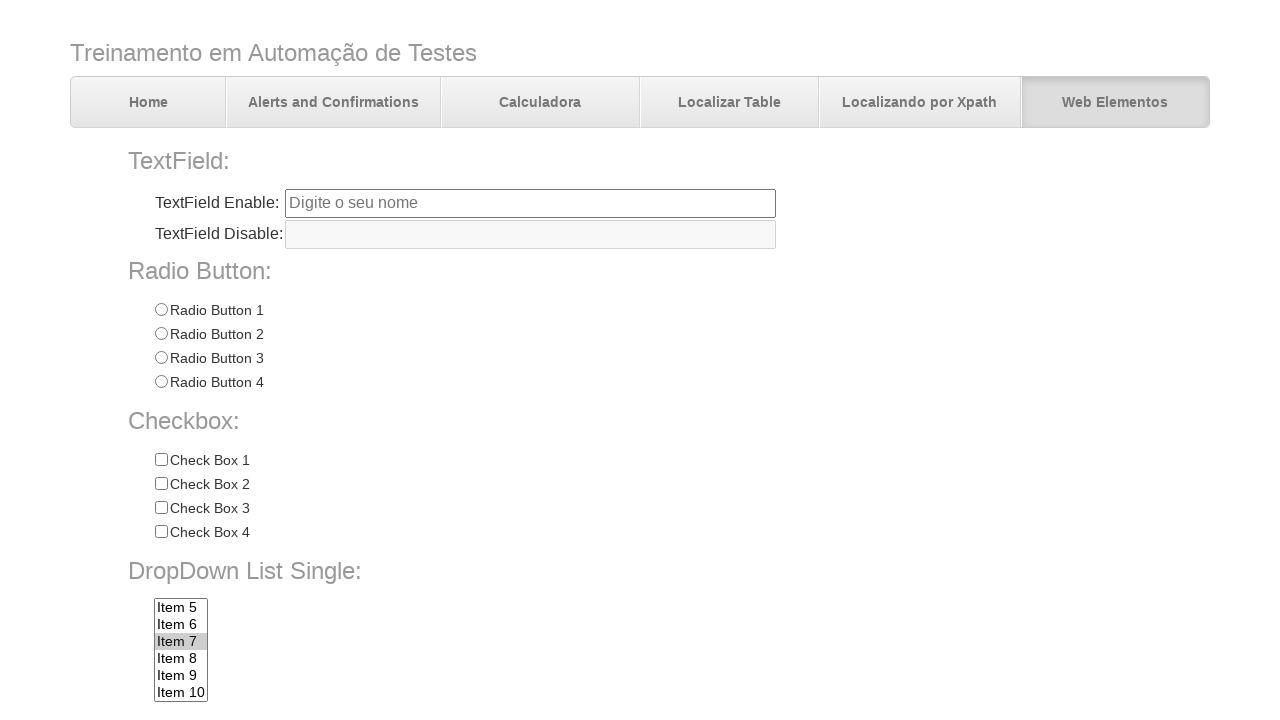